Tests keyboard shortcuts and key combinations on a demo page, verifying background color changes, then tests text input with shift key combinations

Starting URL: https://www.selenium.dev/selenium/web/keyboard_shortcut.html

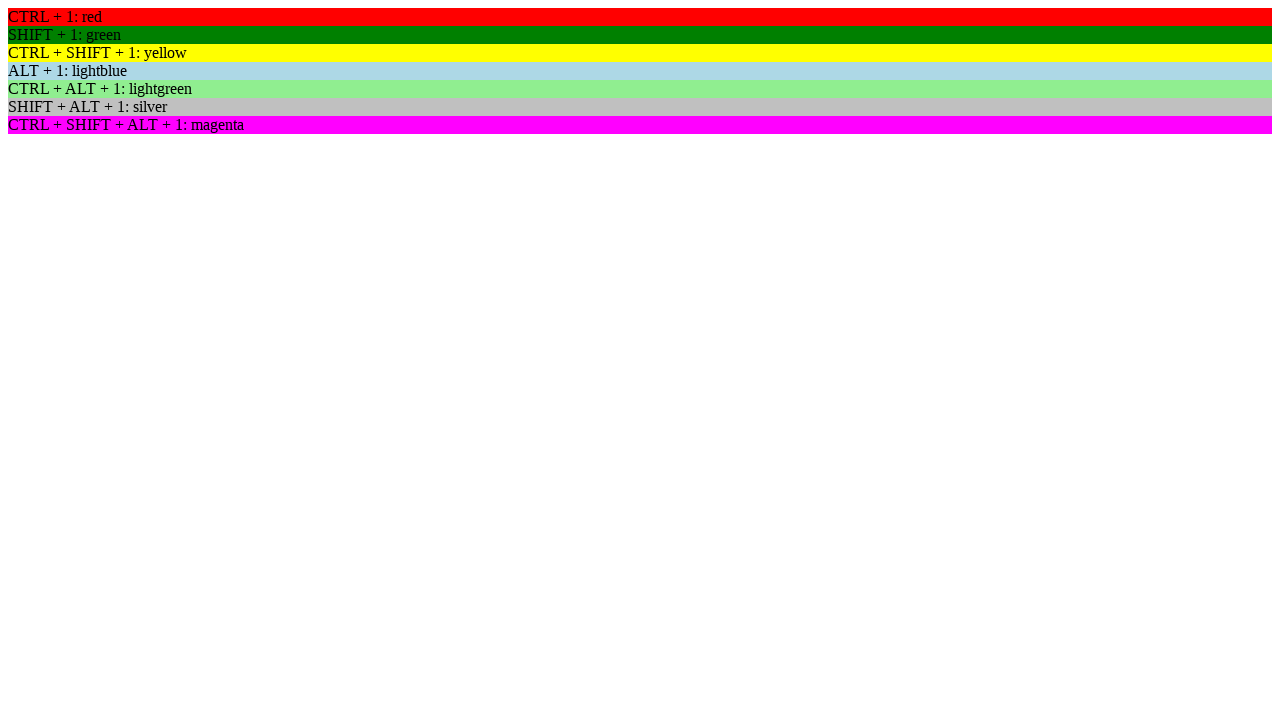

Pressed Control key down
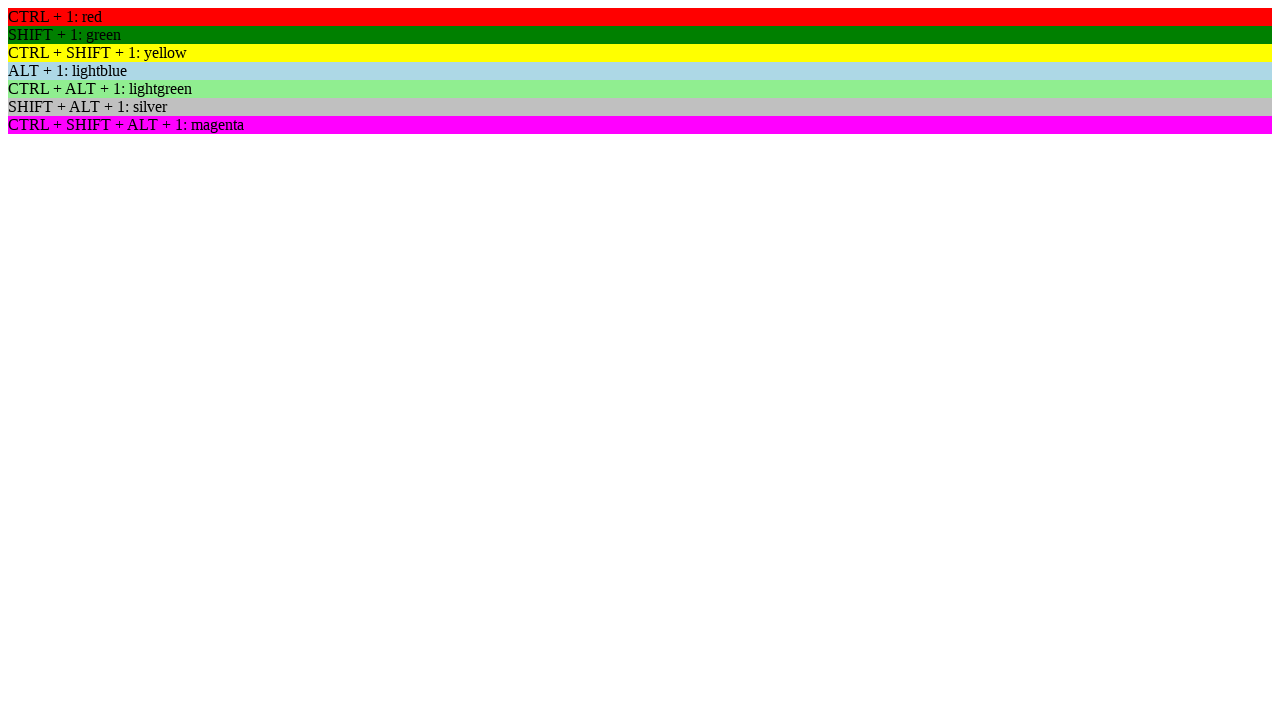

Pressed 1 key while Control is held
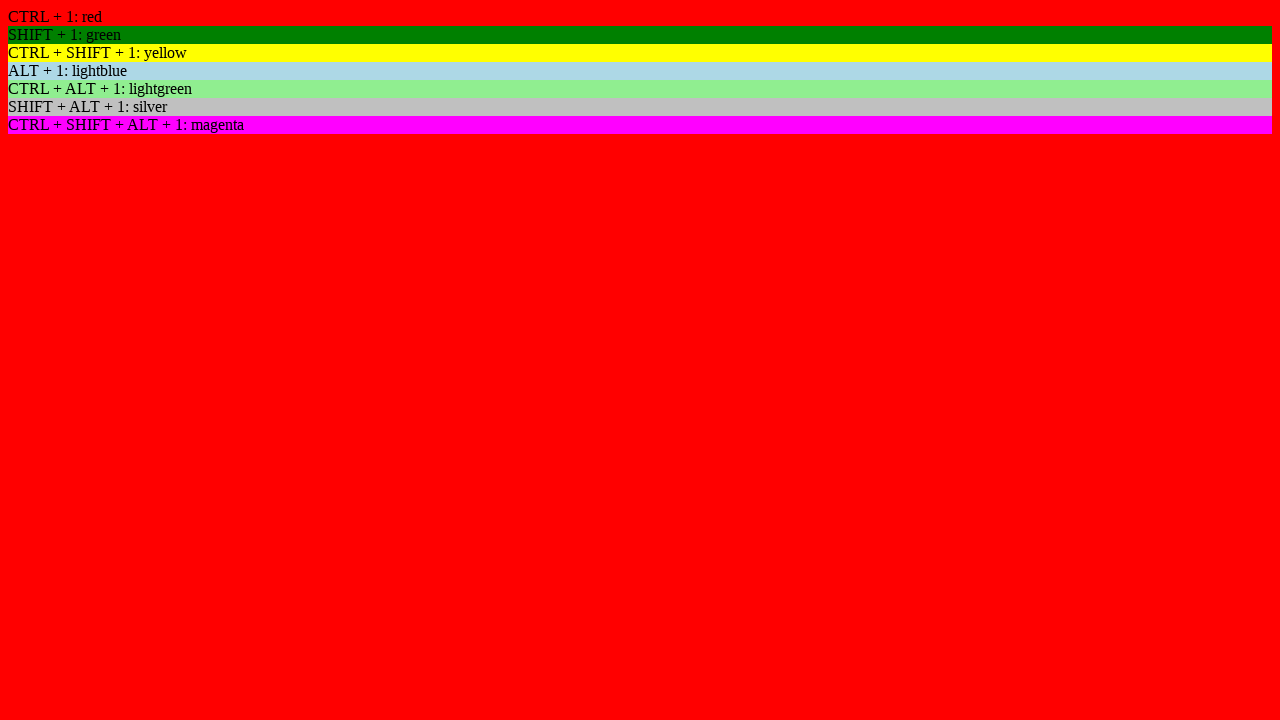

Released Control key - CTRL+1 shortcut executed
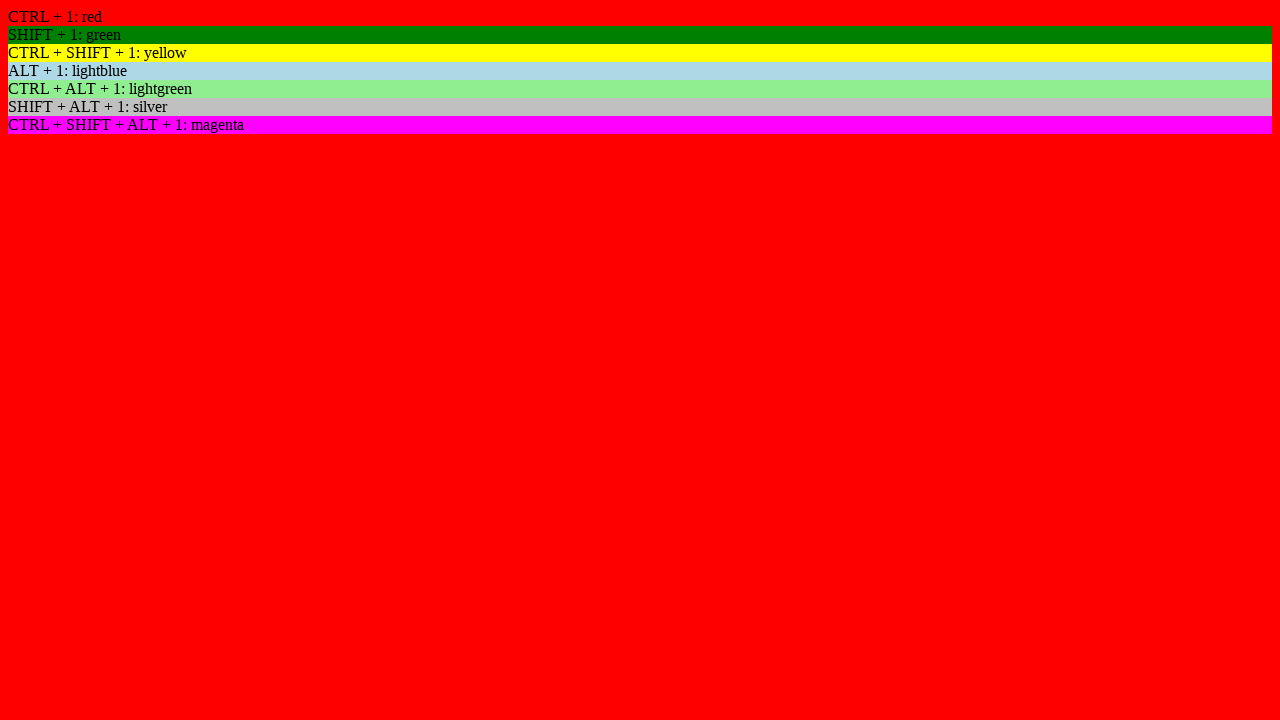

Verified background color after CTRL+1
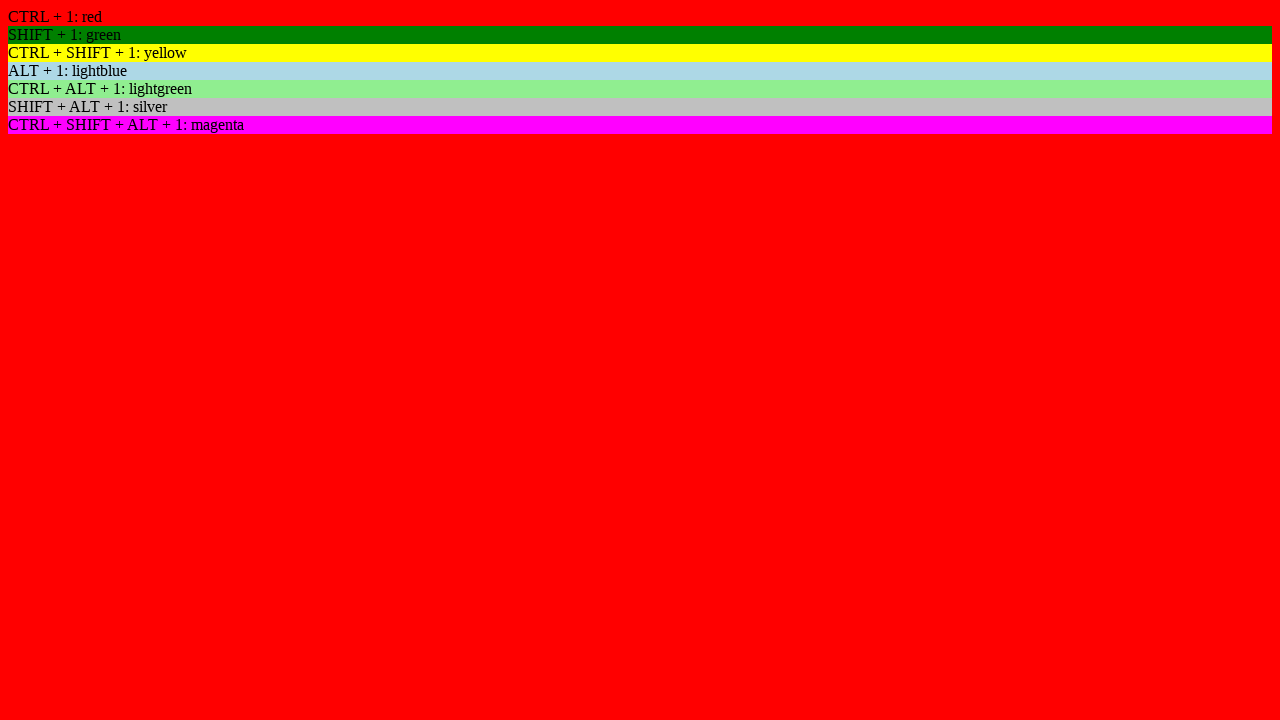

Pressed Alt key down
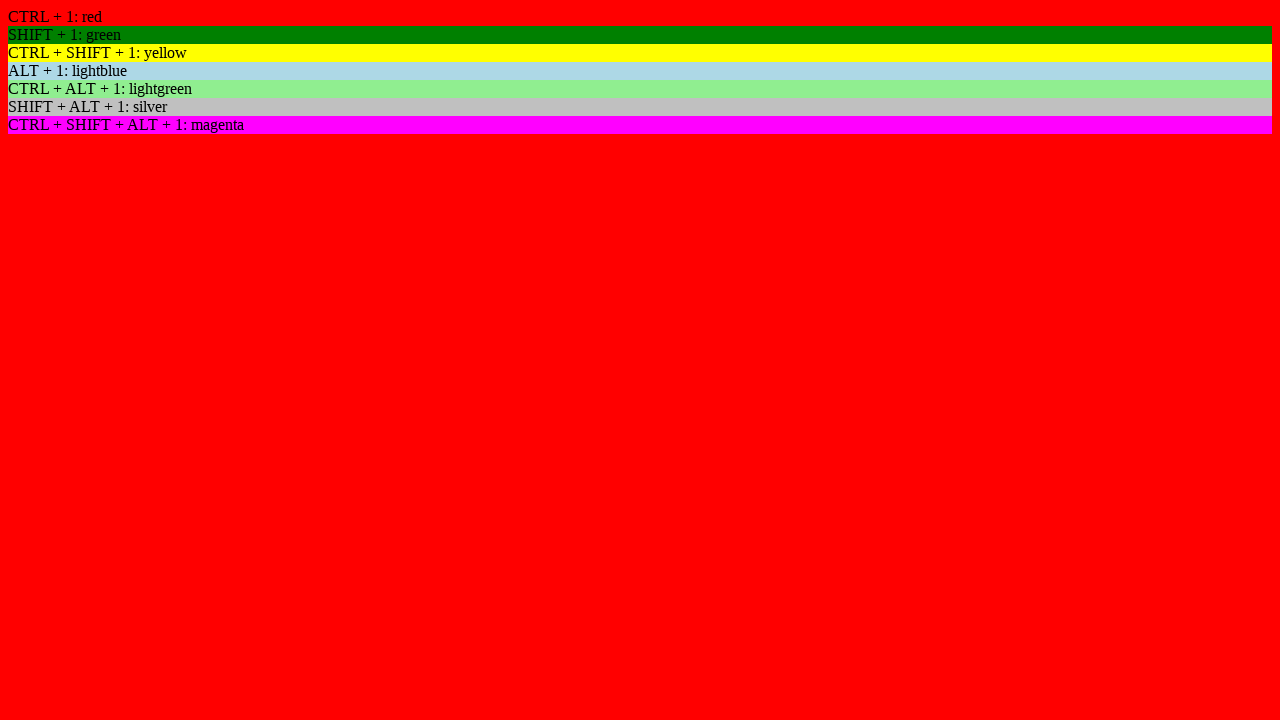

Pressed 1 key while Alt is held
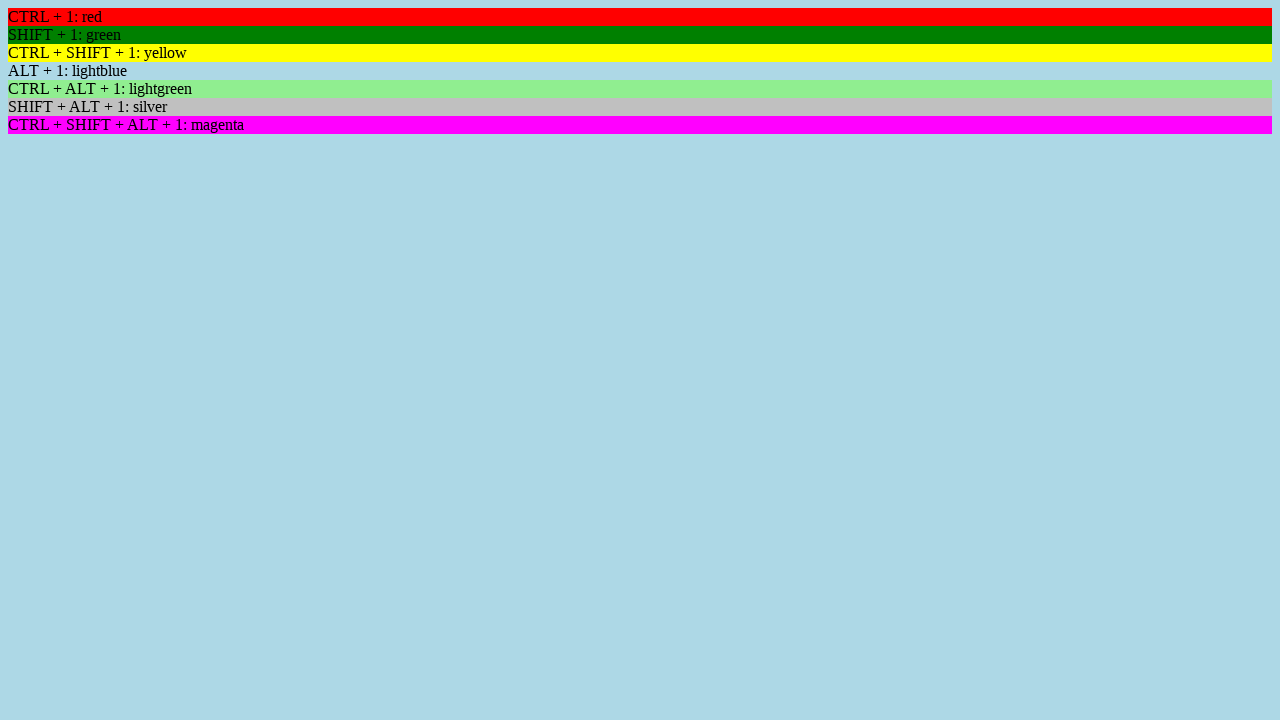

Released Alt key - ALT+1 shortcut executed
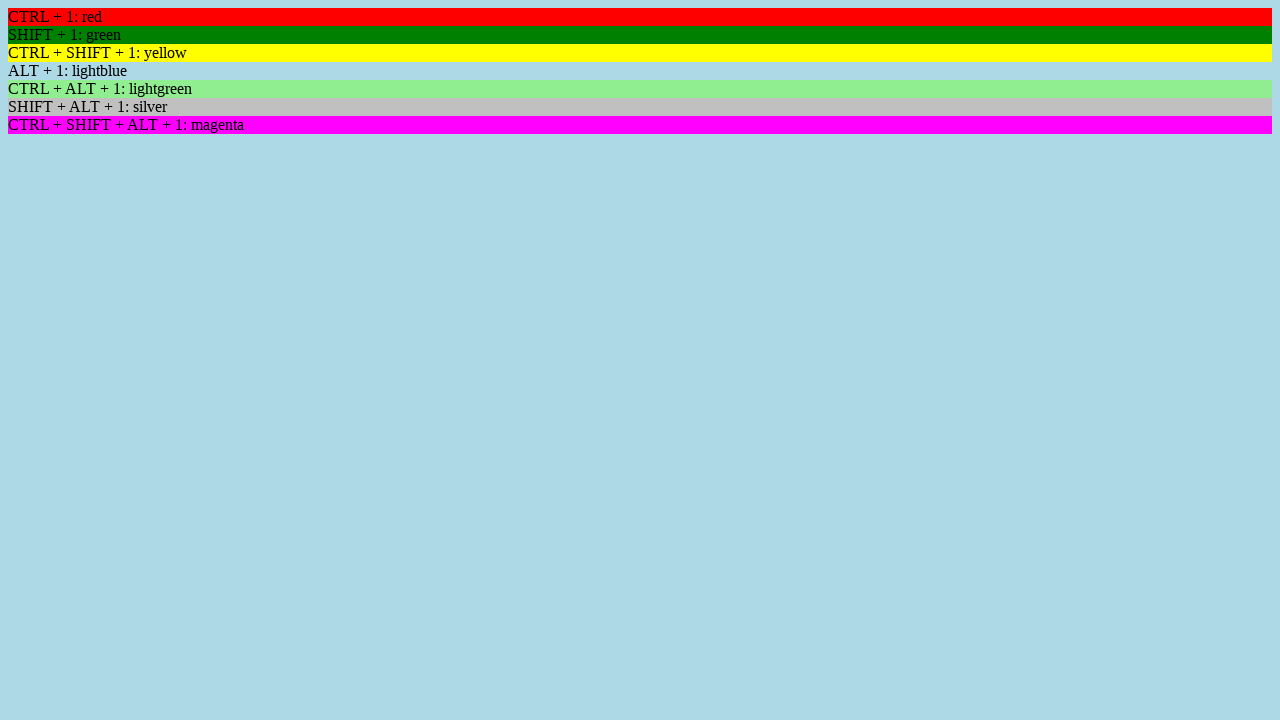

Verified background color changed to green after ALT+1
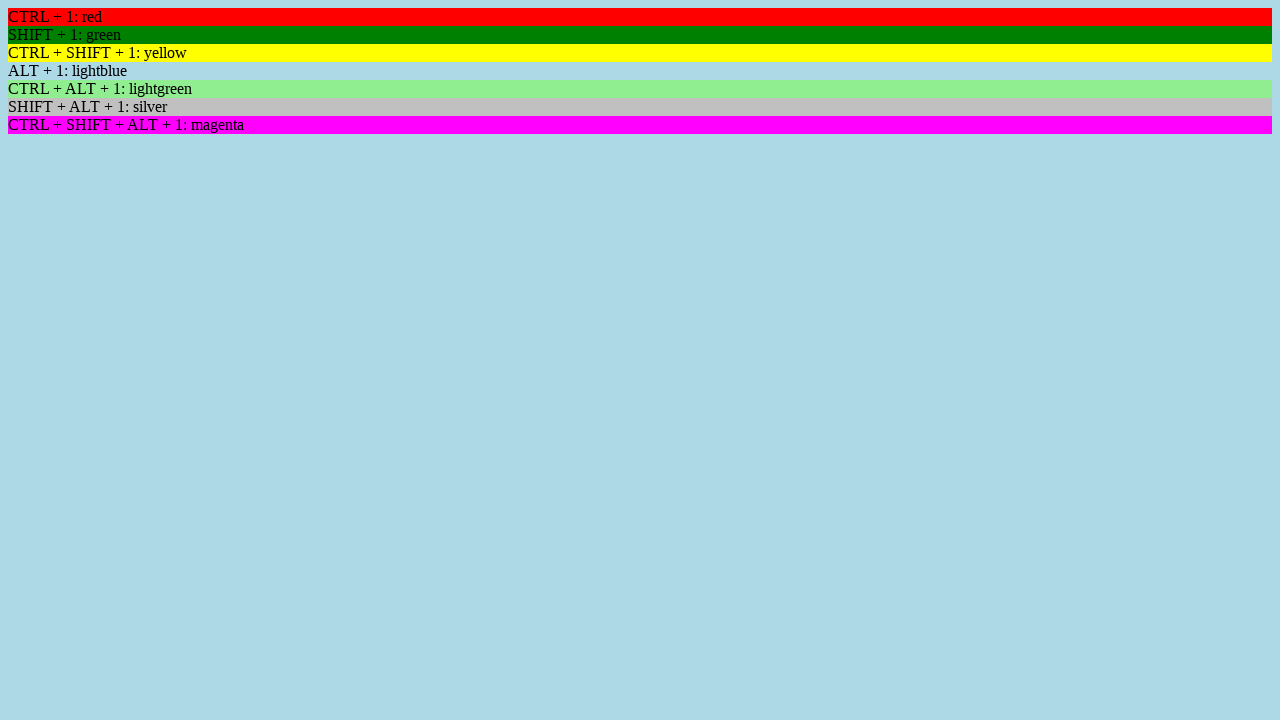

Pressed Control key down
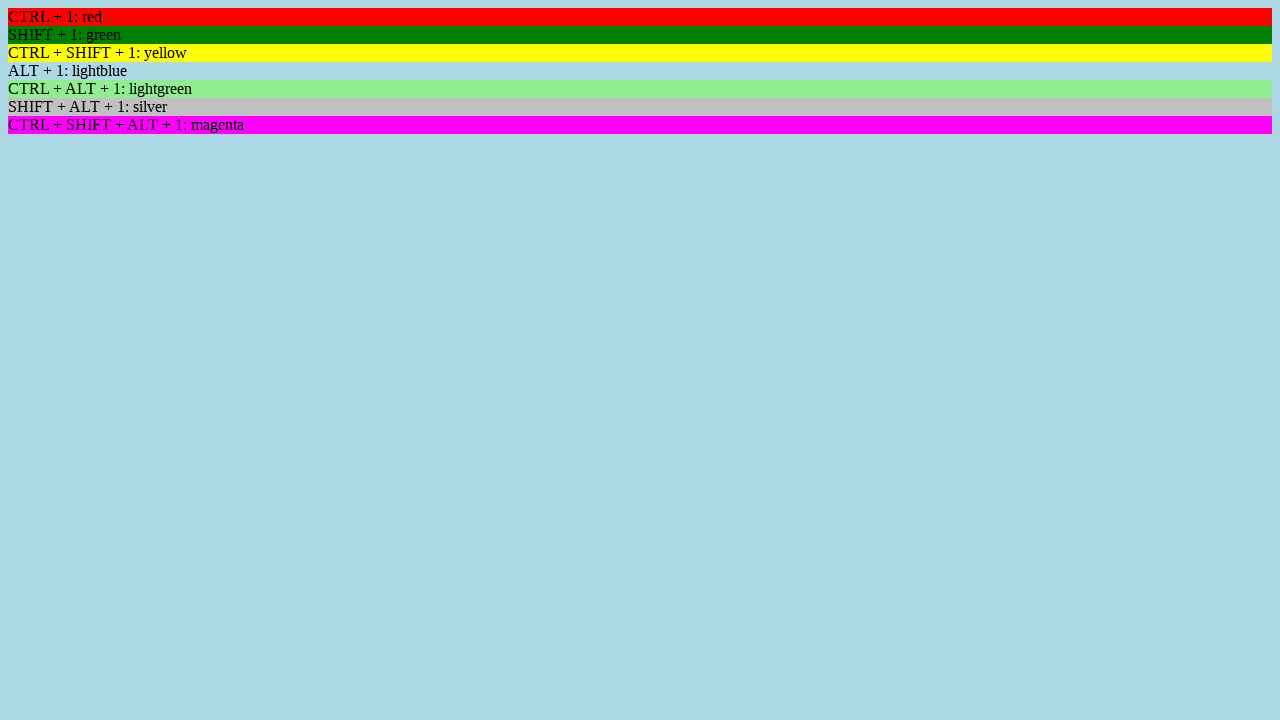

Pressed Alt key down while Control is held
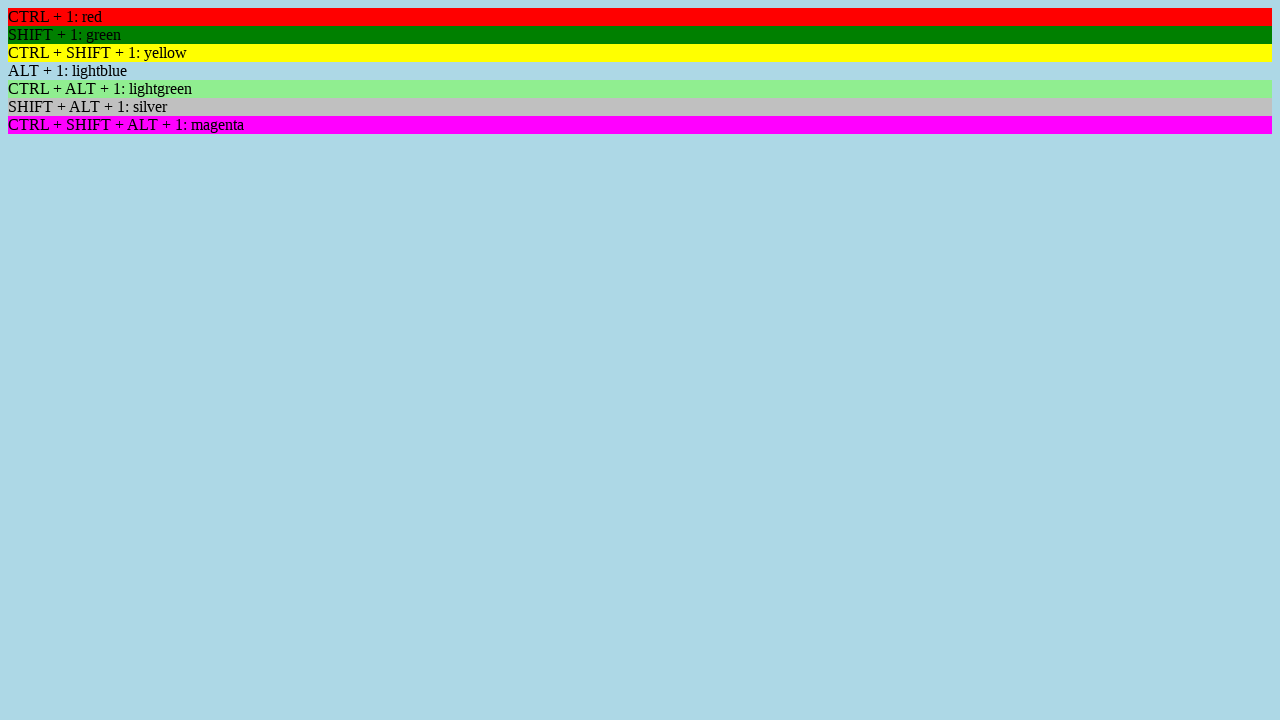

Pressed 1 key while Control and Alt are held
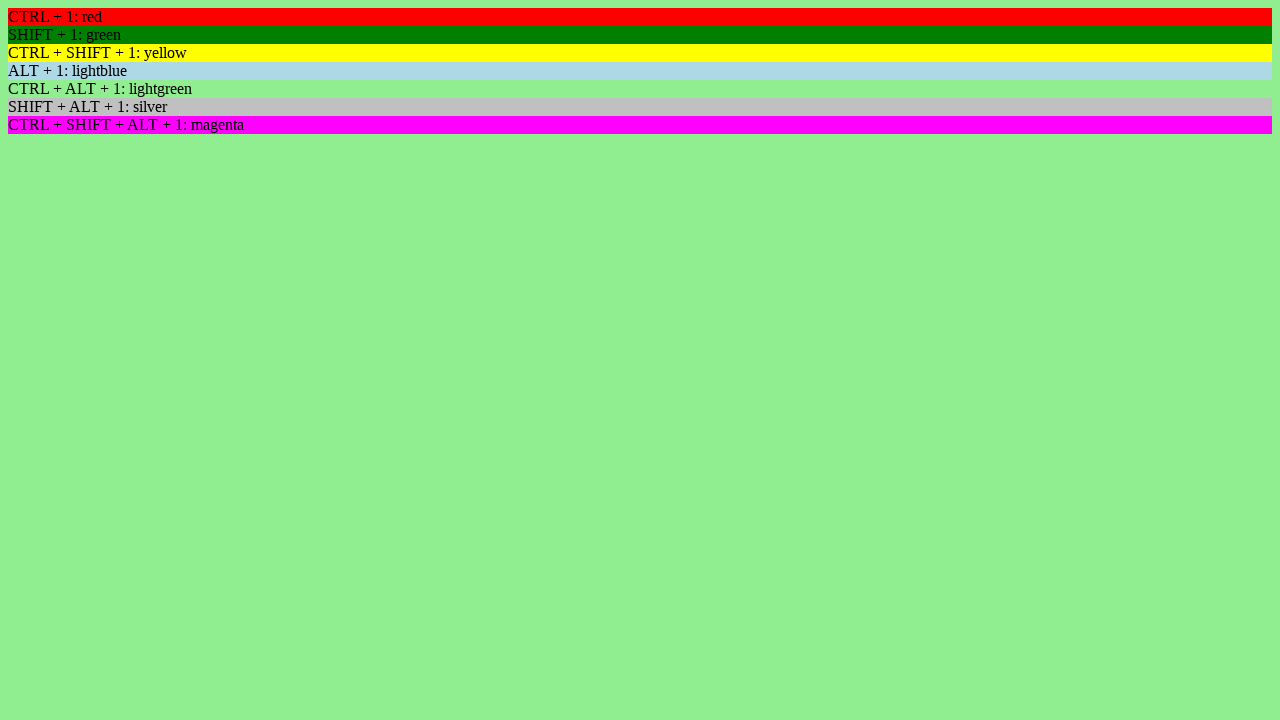

Released Alt key
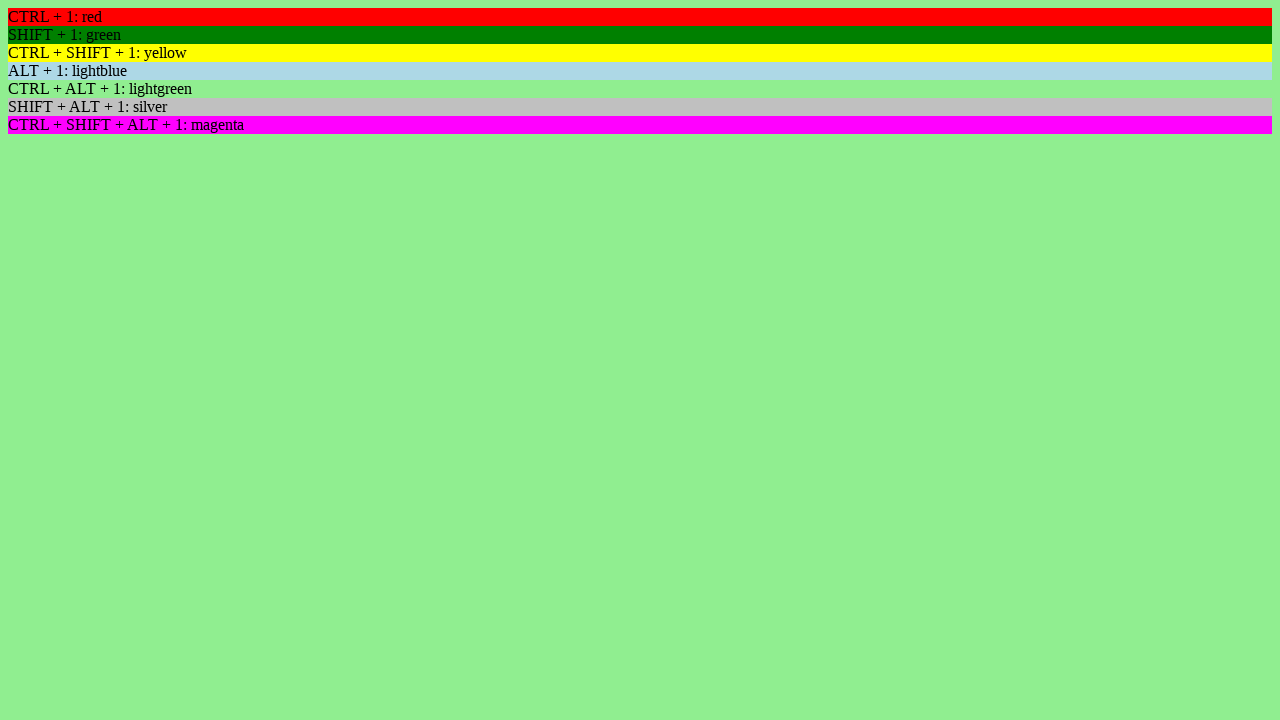

Released Control key - CTRL+ALT+1 shortcut executed
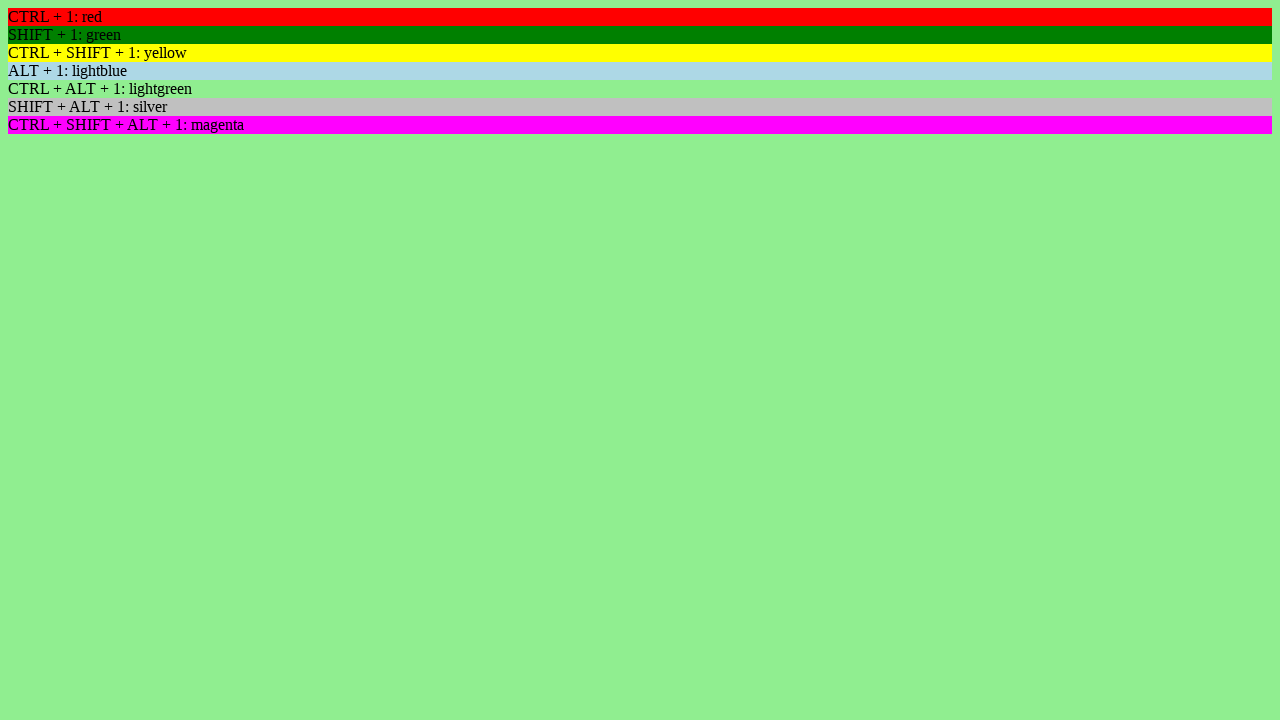

Verified background color changed to light green after CTRL+ALT+1
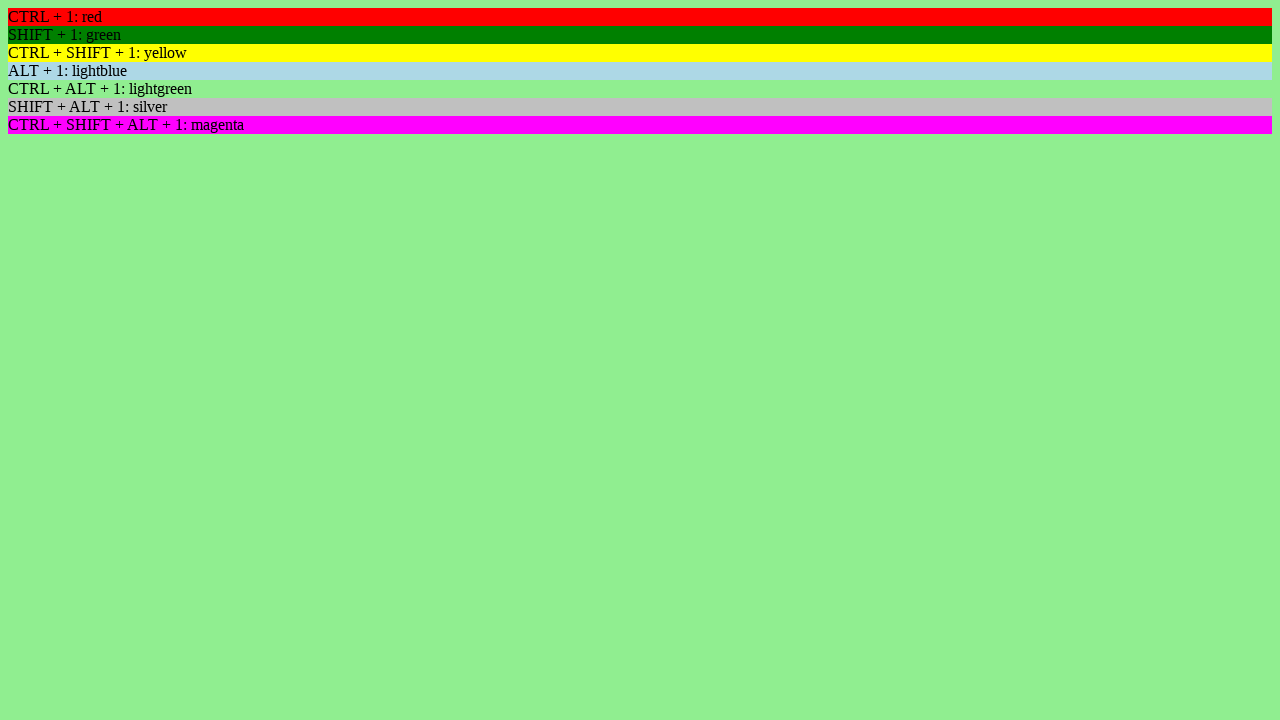

Pressed Control key down
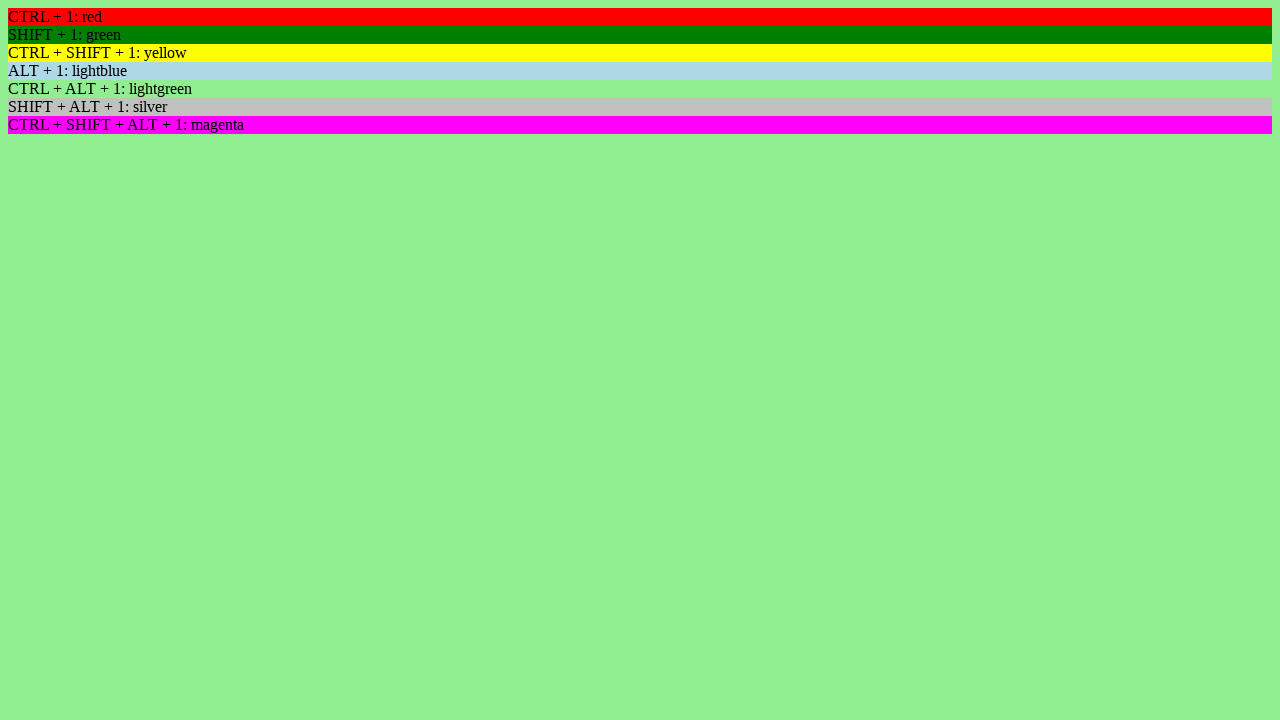

Pressed Shift key down while Control is held
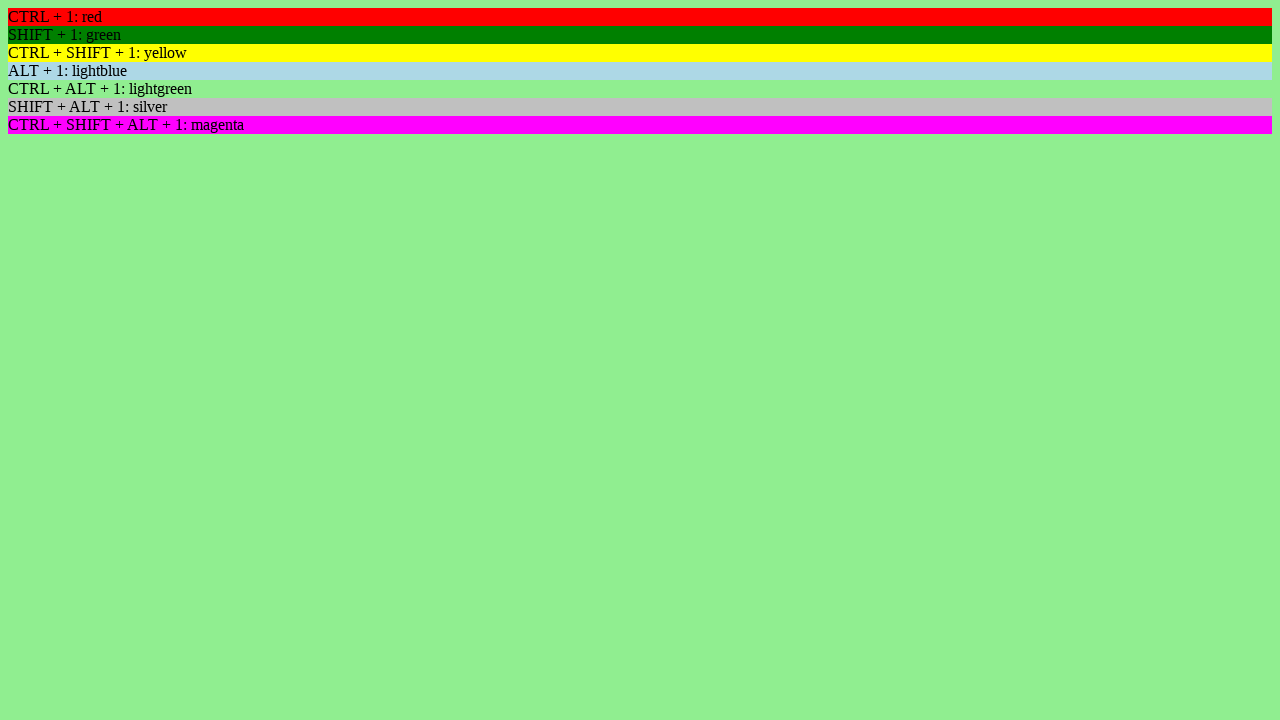

Pressed Alt key down while Control and Shift are held
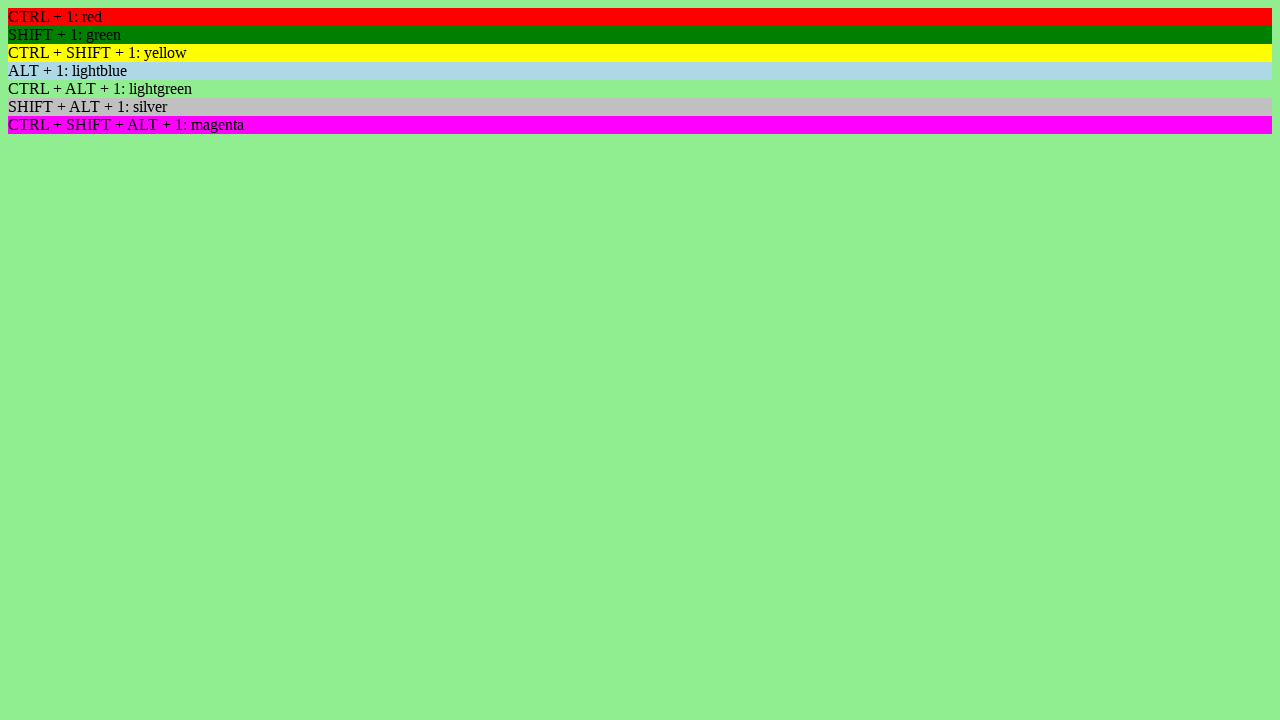

Pressed 1 key while Control, Shift, and Alt are held
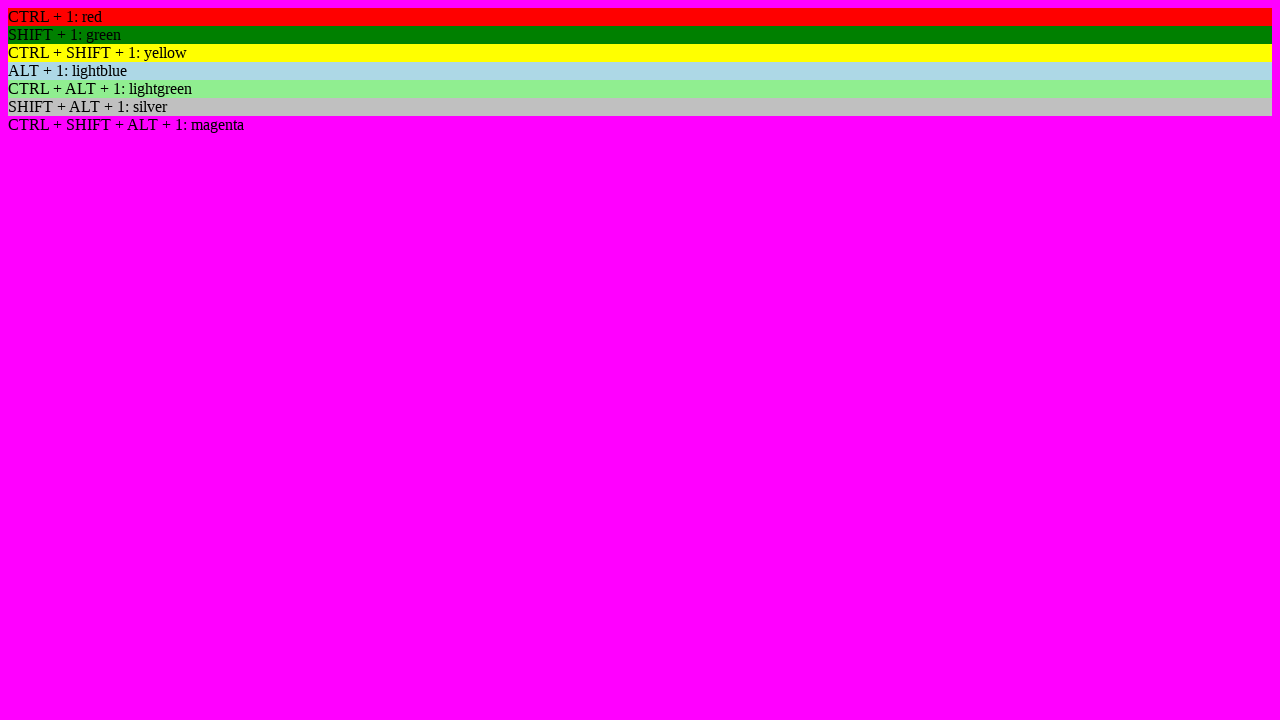

Released Alt key
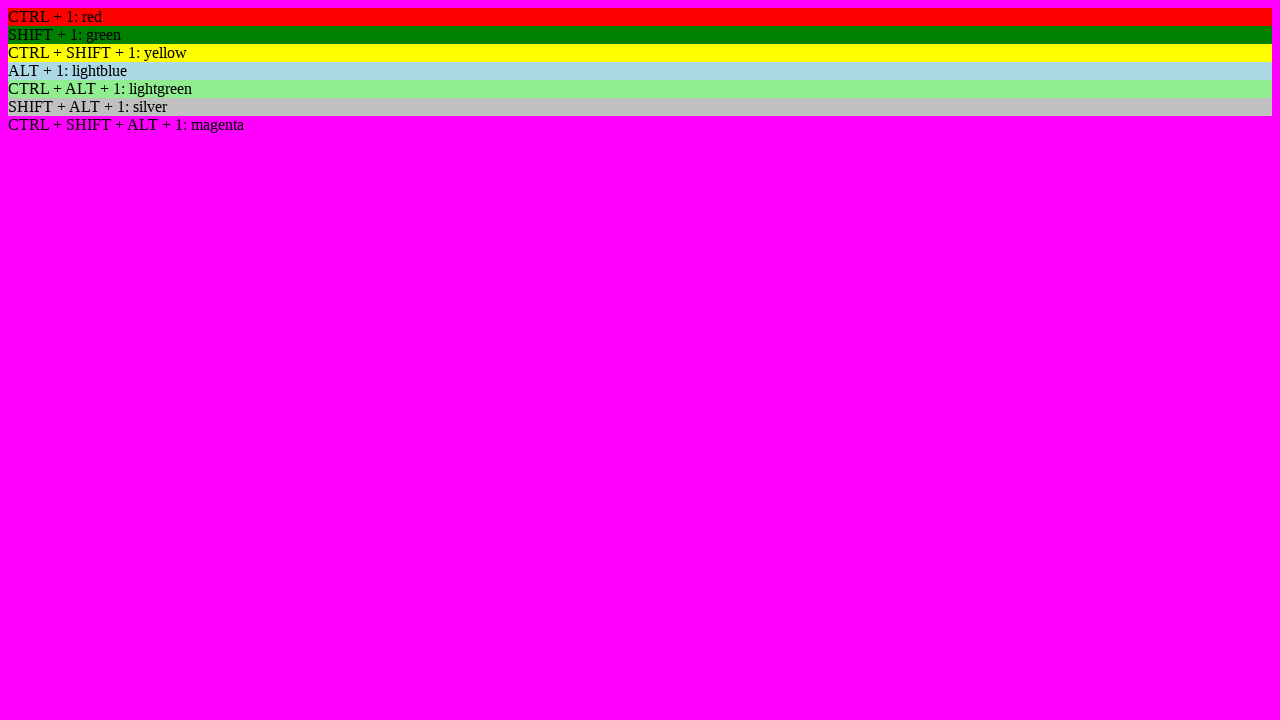

Released Shift key
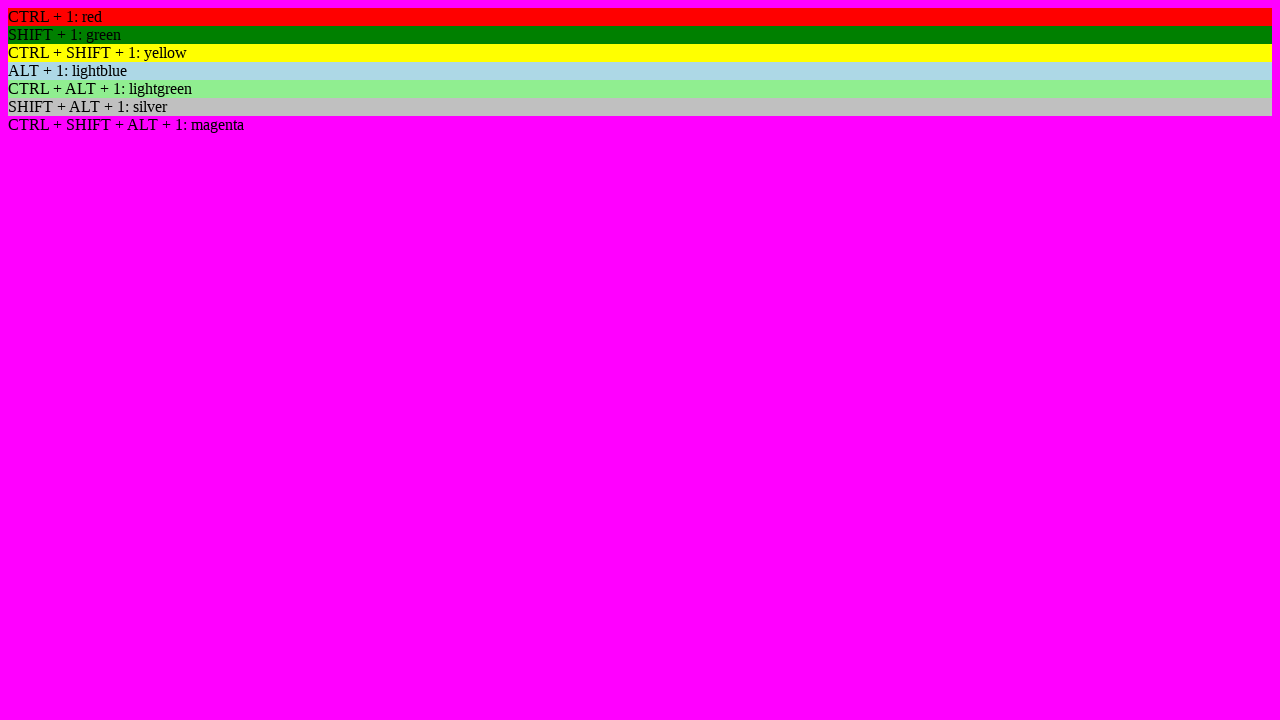

Released Control key - CTRL+SHIFT+ALT+1 shortcut executed
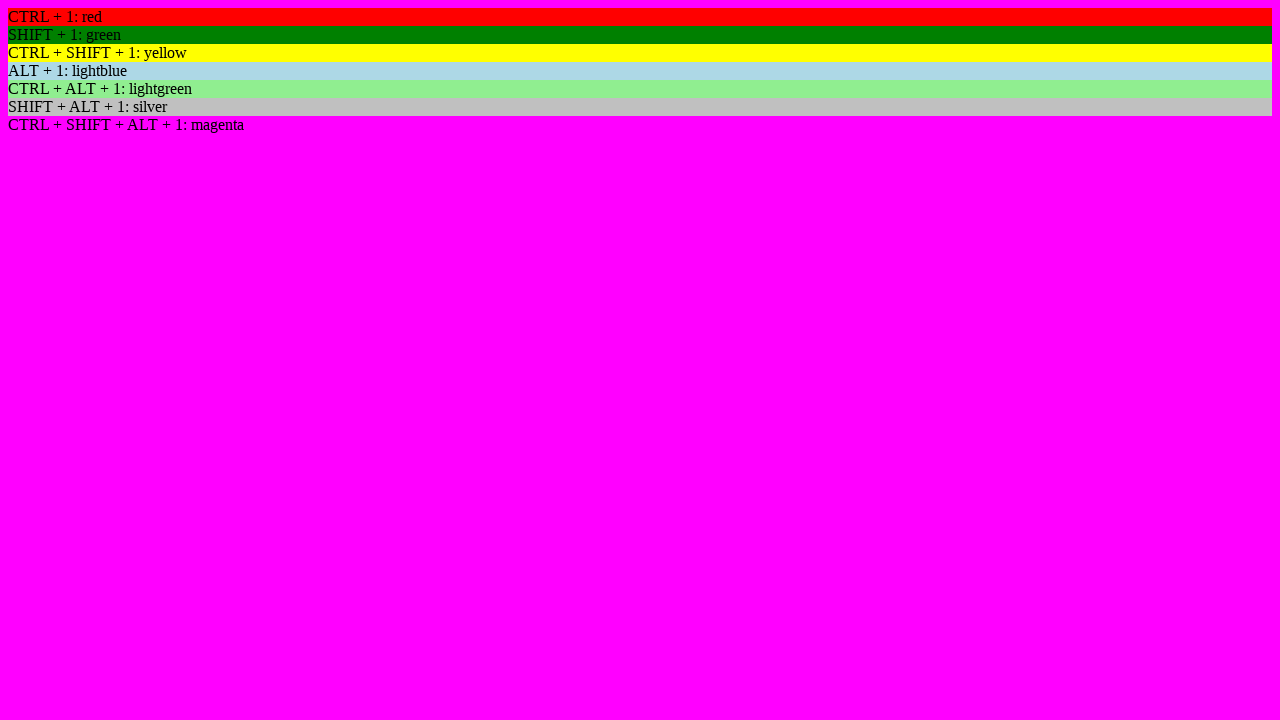

Verified background color changed to magenta after CTRL+SHIFT+ALT+1
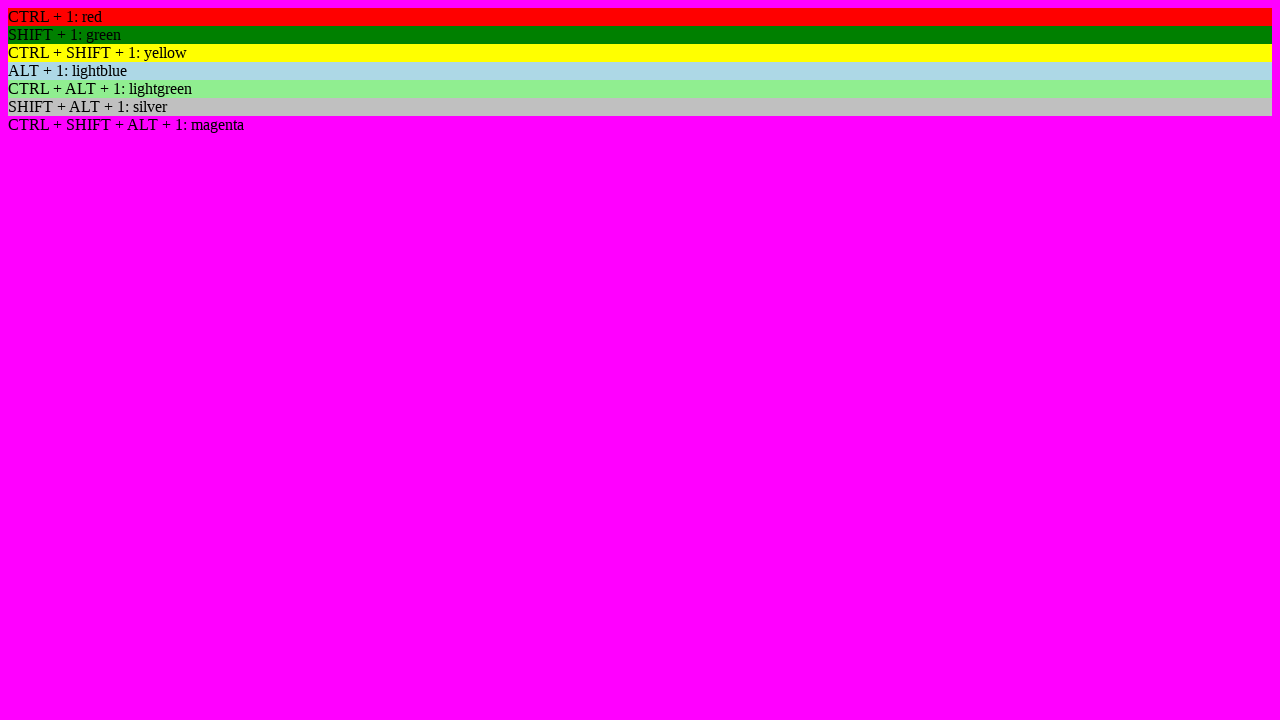

Navigated to text input demo page
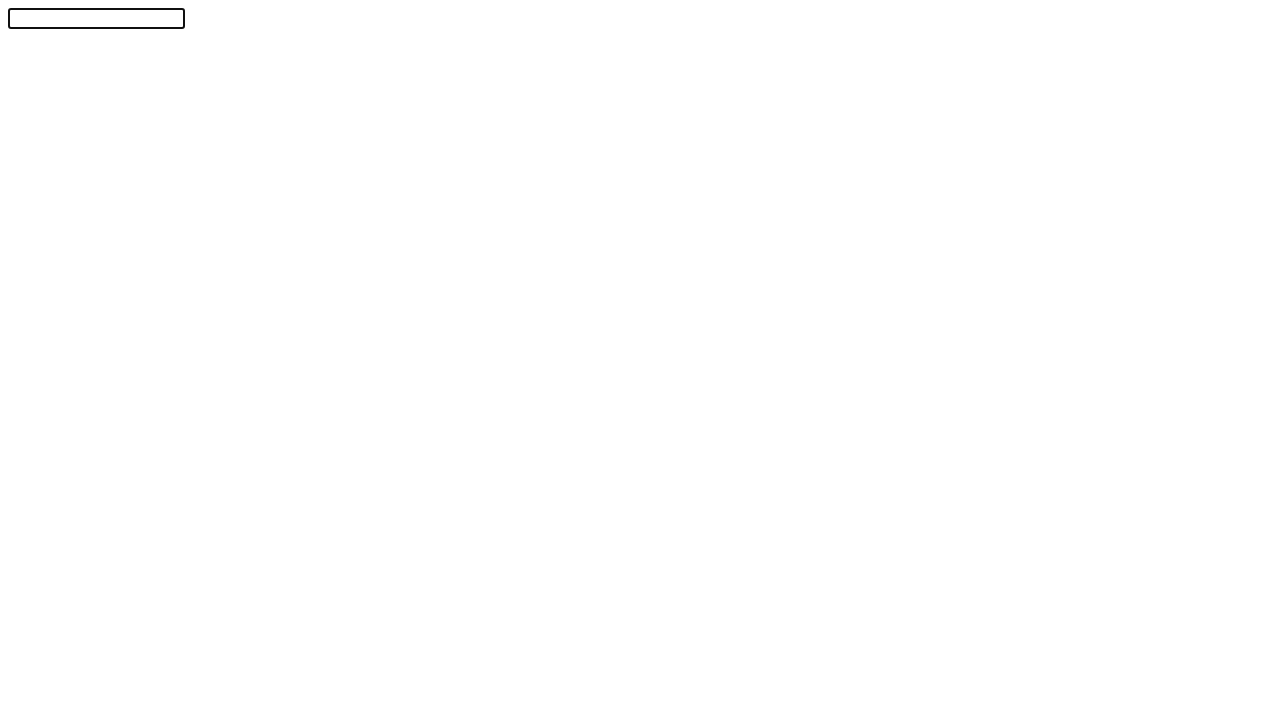

Located text input element
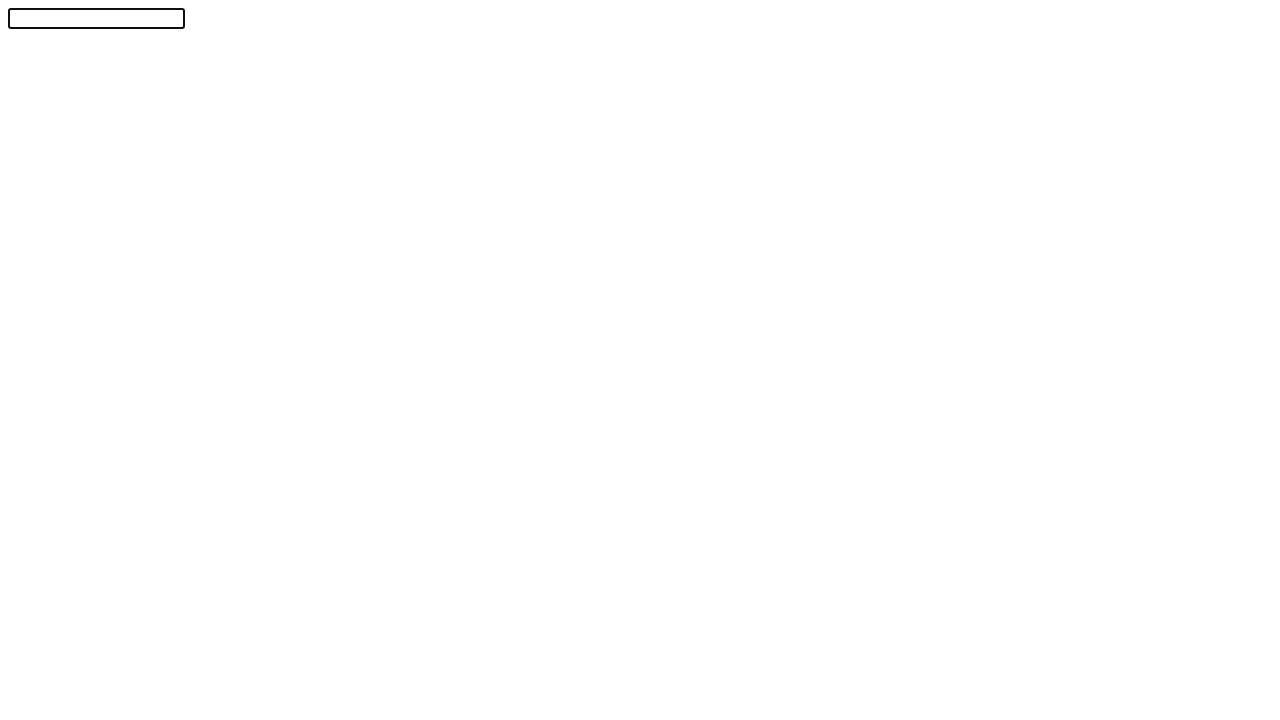

Clicked on text input field to focus it at (96, 18) on input#textInput
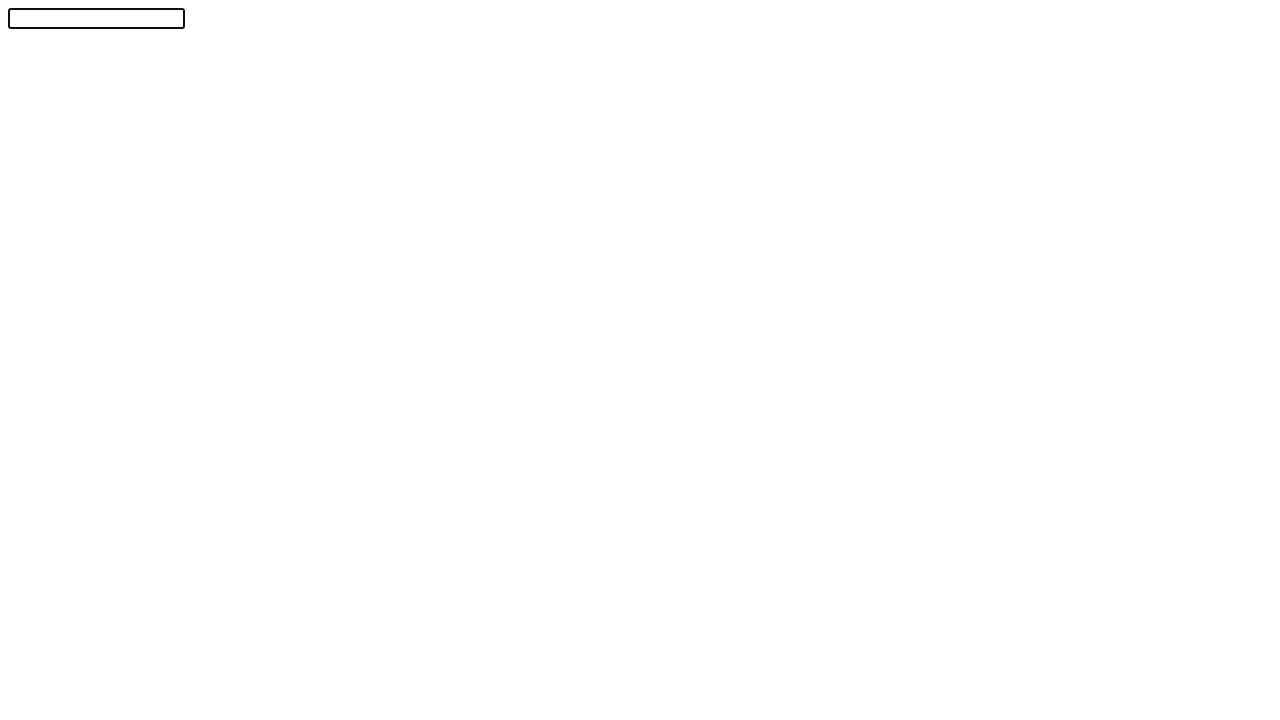

Pressed Shift key down for uppercase input
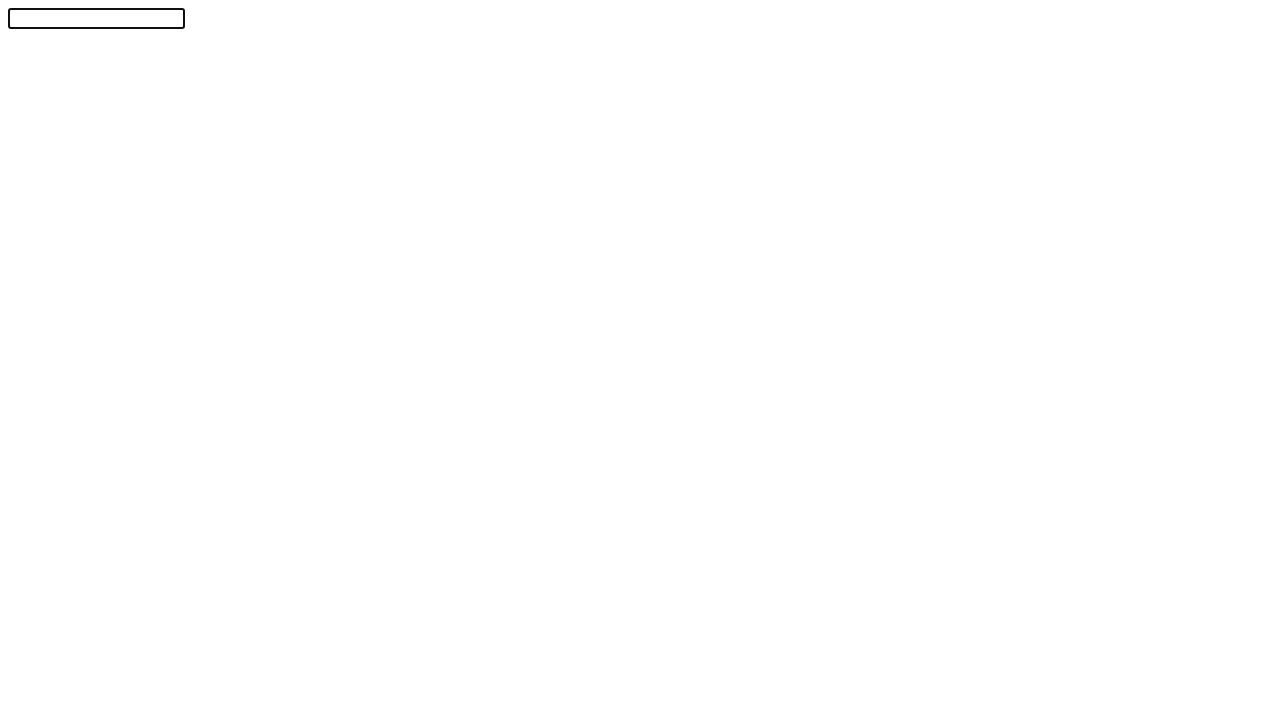

Typed 'kEYSdOWN' with Shift key held down
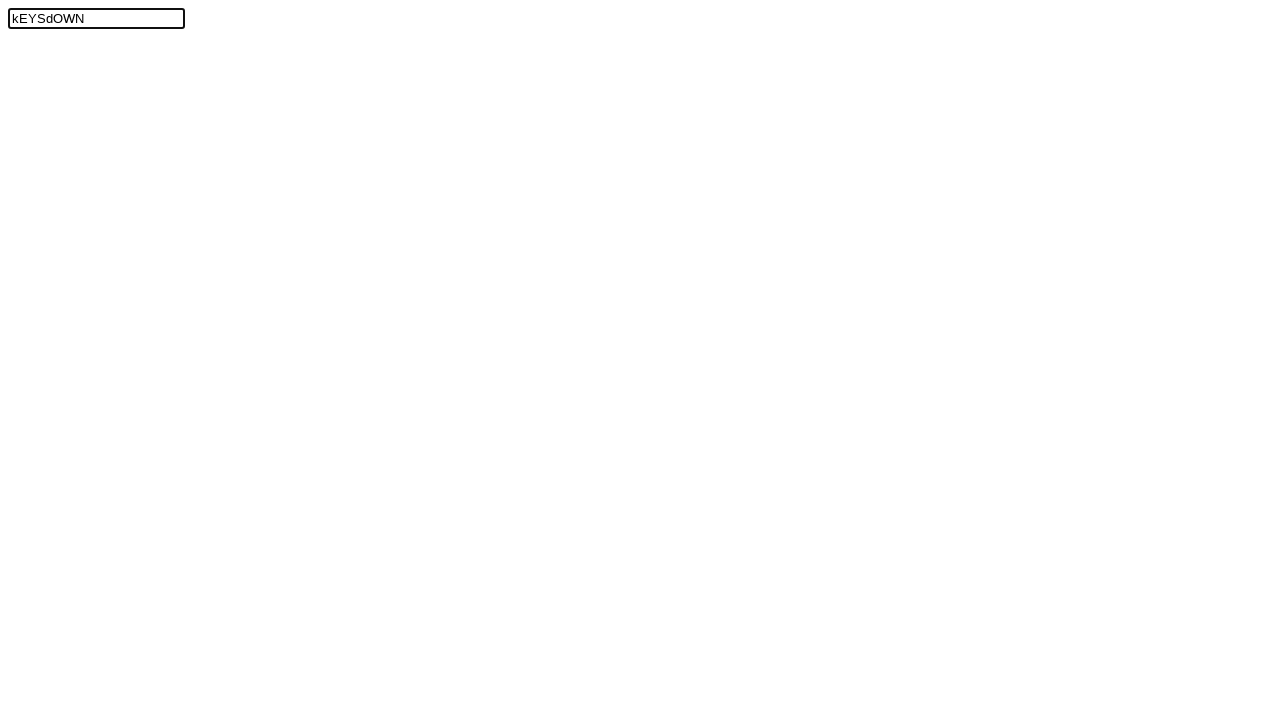

Released Shift key
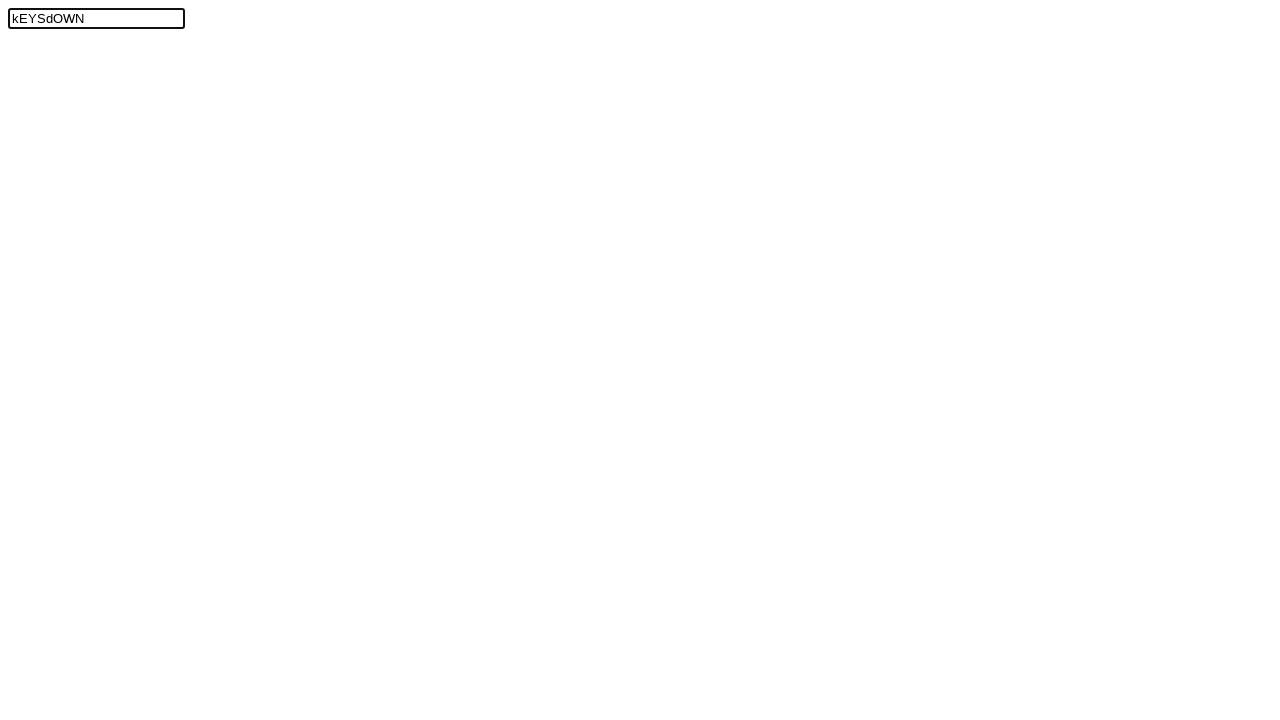

Typed 'KeysUP' without Shift key for lowercase input
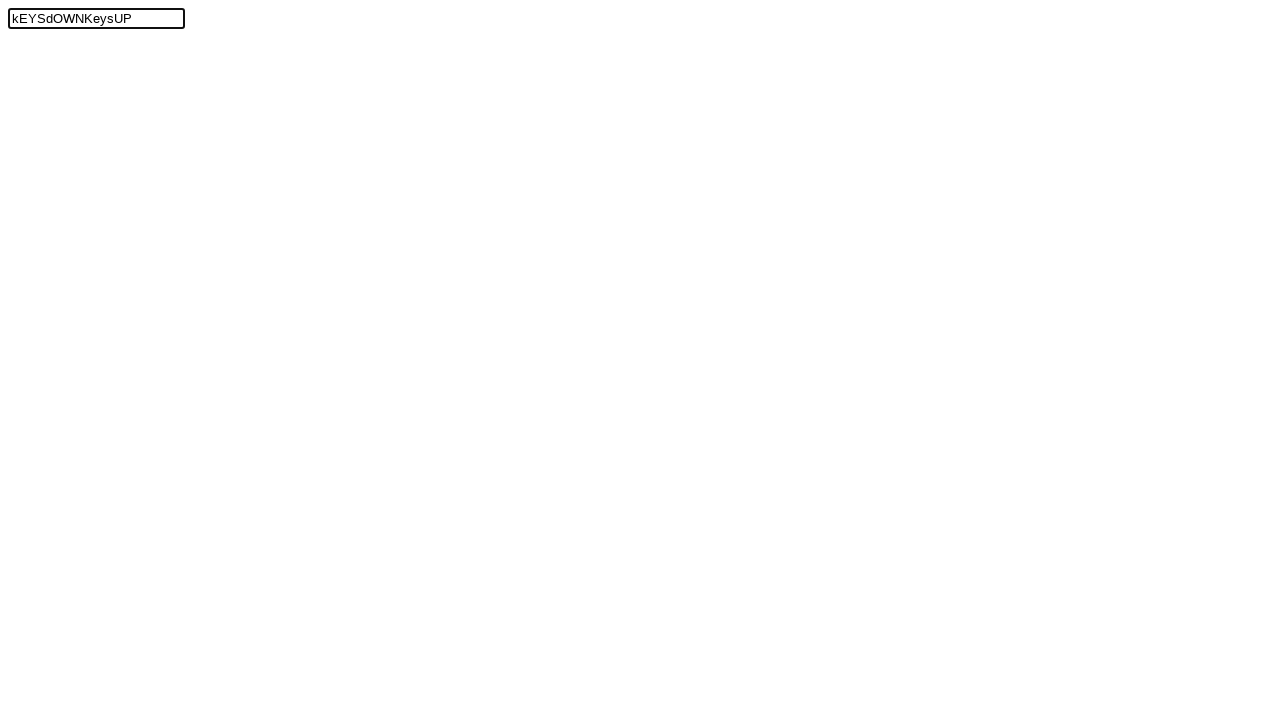

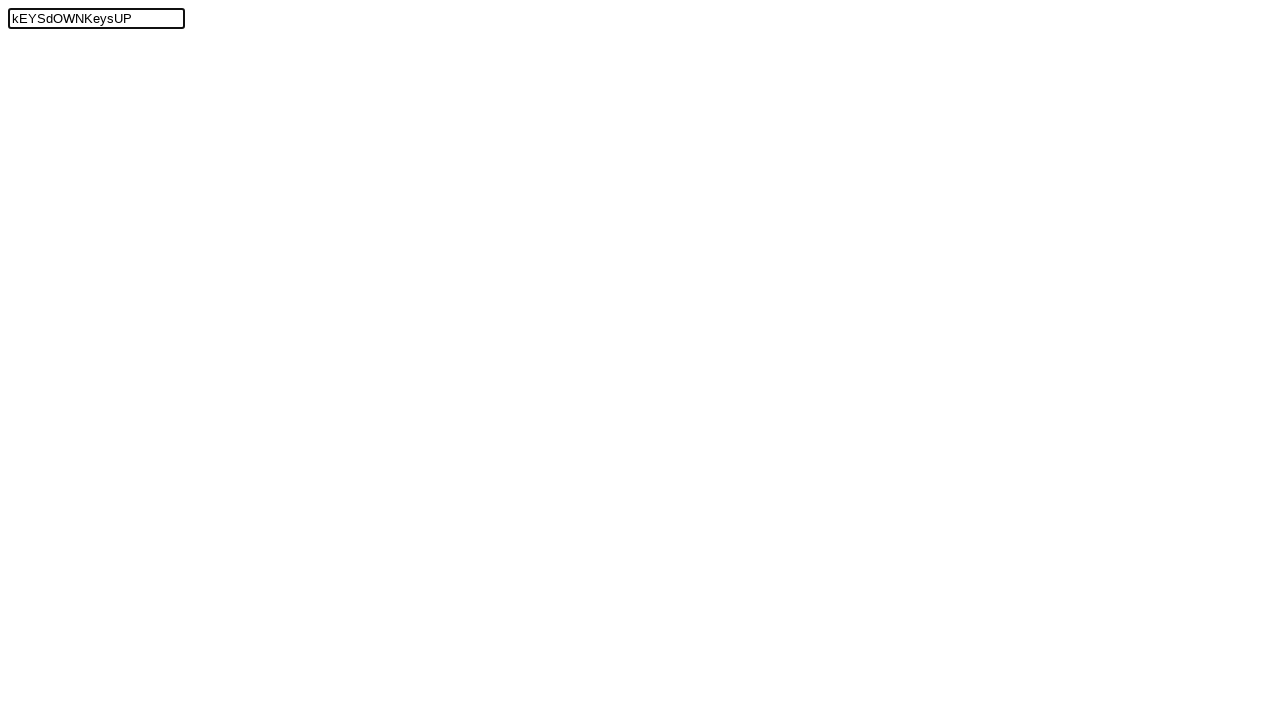